Navigates to Tokopedia's handphone/tablet product listing page and scrolls to the bottom of the page to trigger lazy-loading of content.

Starting URL: https://www.tokopedia.com/p/handphone-tablet/handphone?page=1

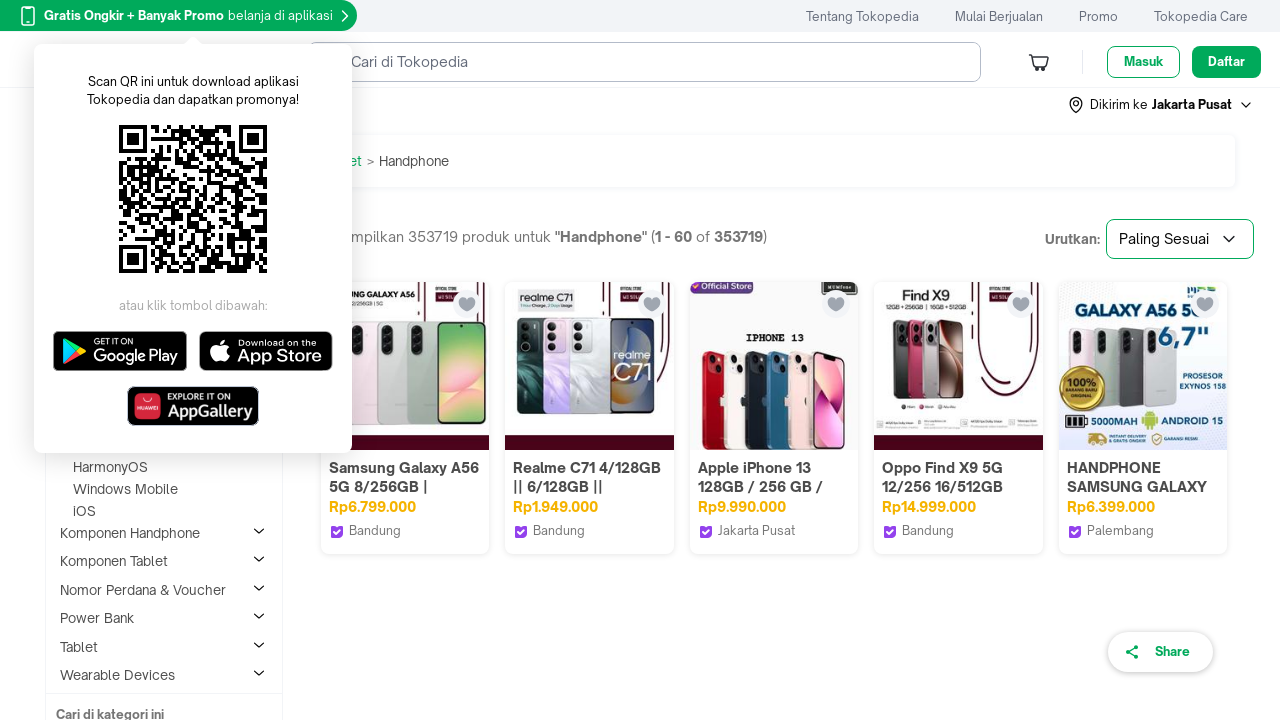

Navigated to Tokopedia handphone/tablet product listing page
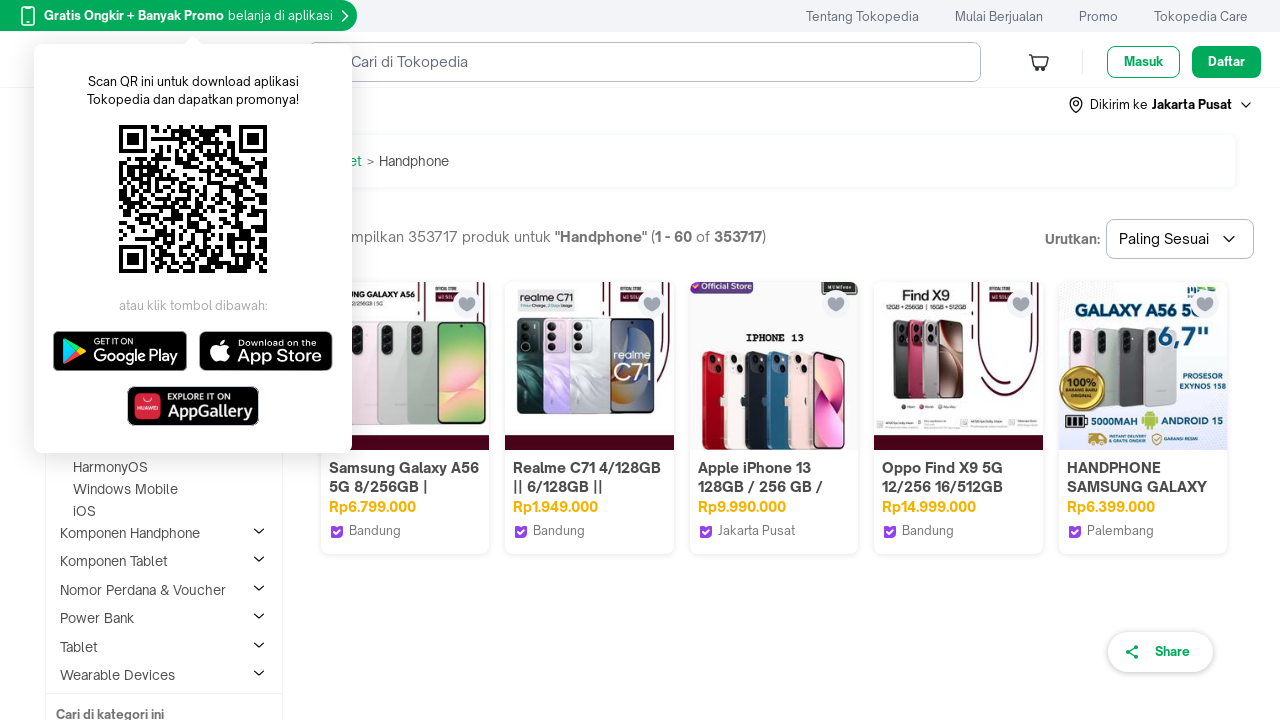

Scrolled to the bottom of the page to trigger lazy-loading of content
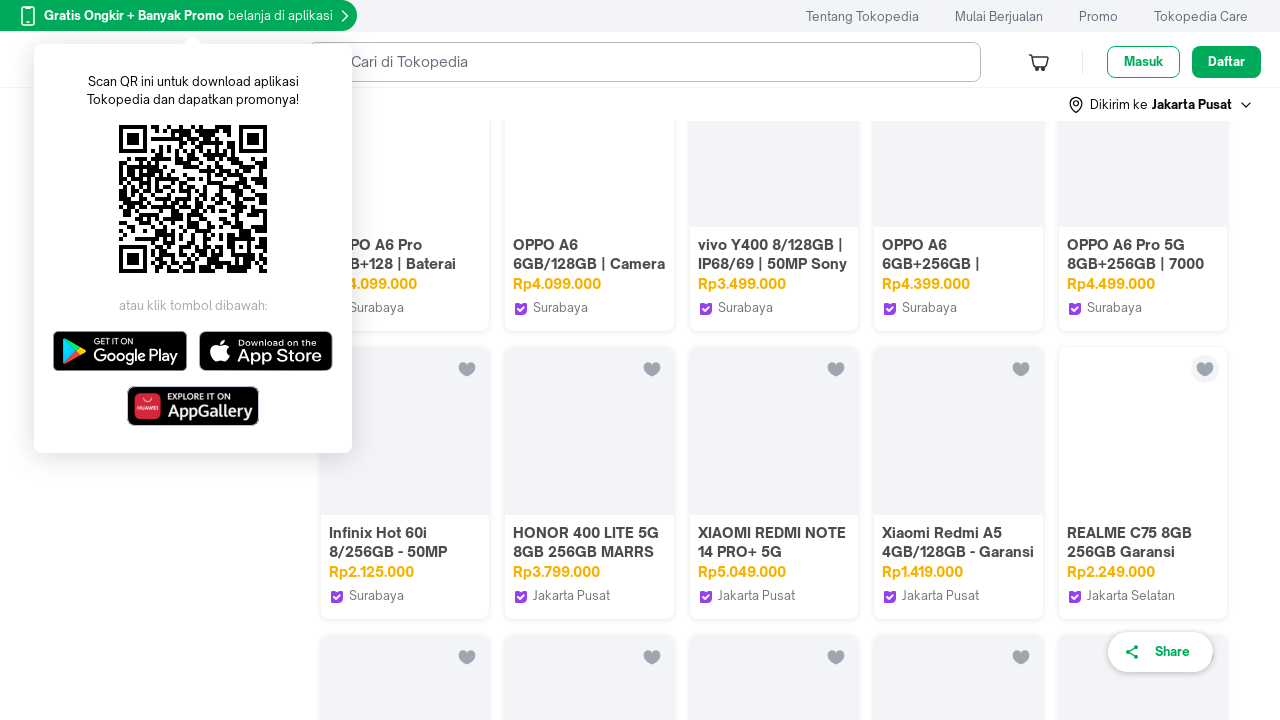

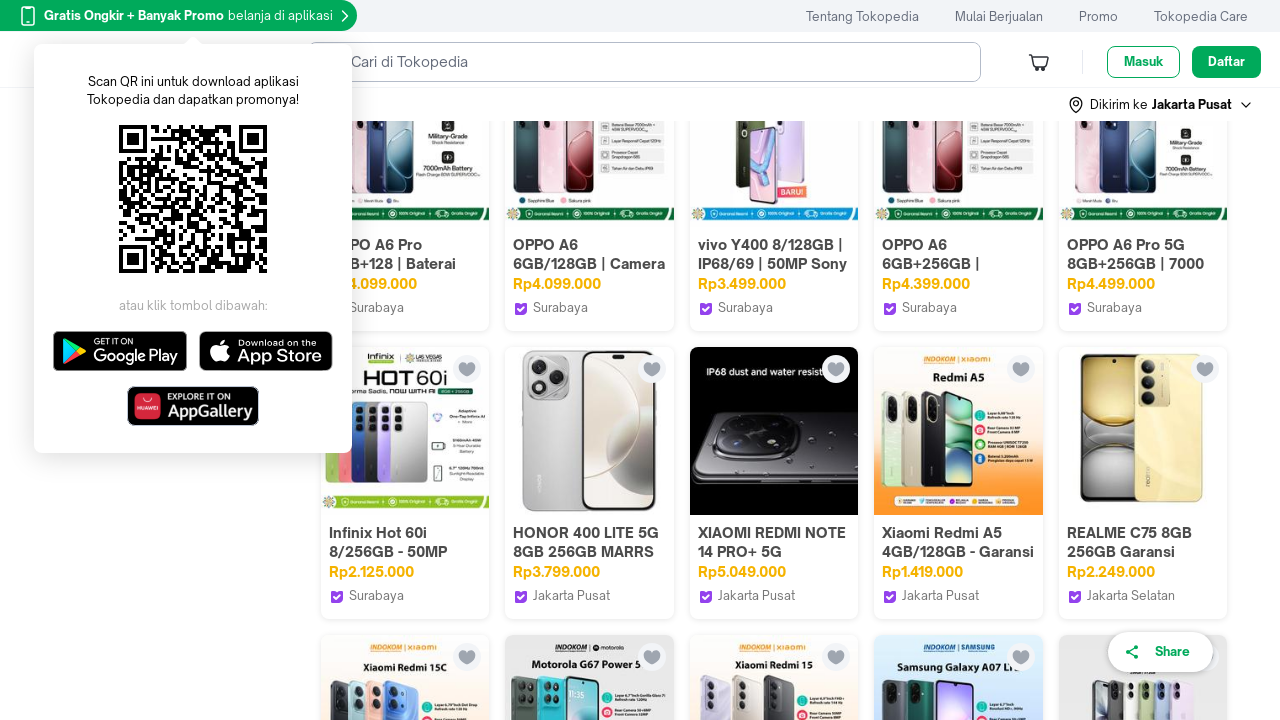